Solves a mathematical challenge by extracting a value from an element attribute, calculating the result, and submitting a form with checkboxes

Starting URL: http://suninjuly.github.io/get_attribute.html

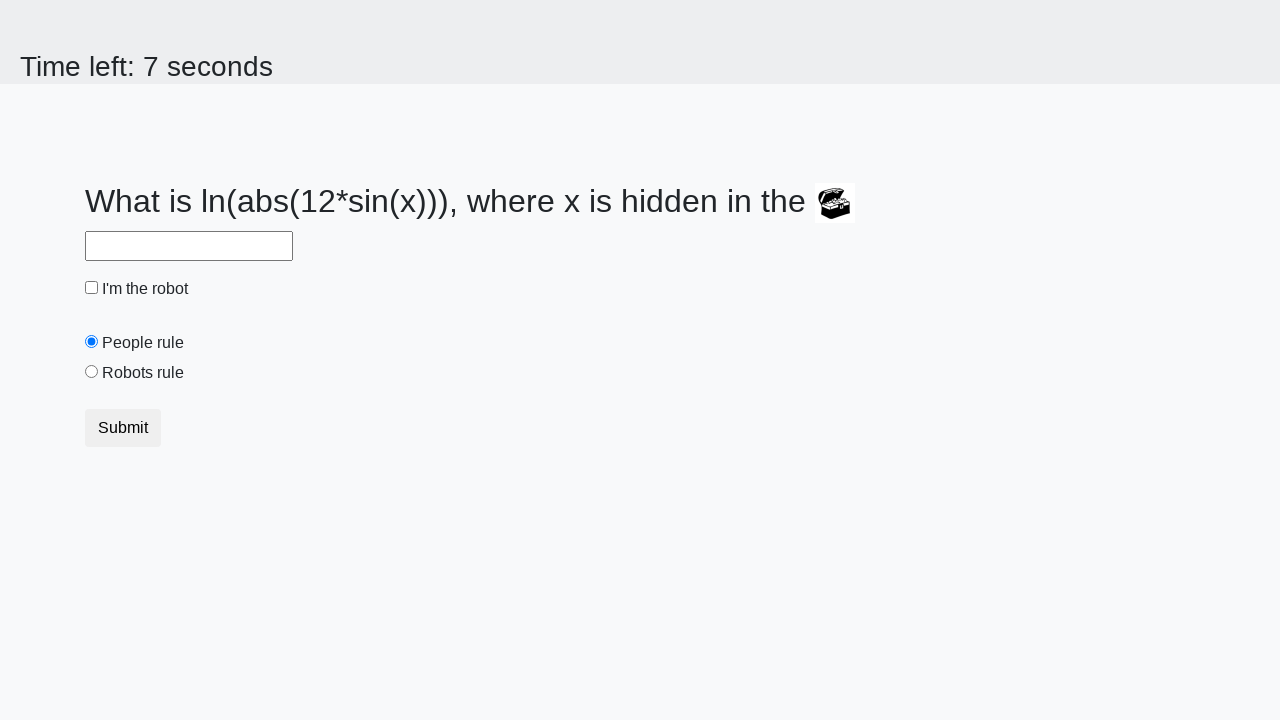

Retrieved 'valuex' attribute from treasure box element
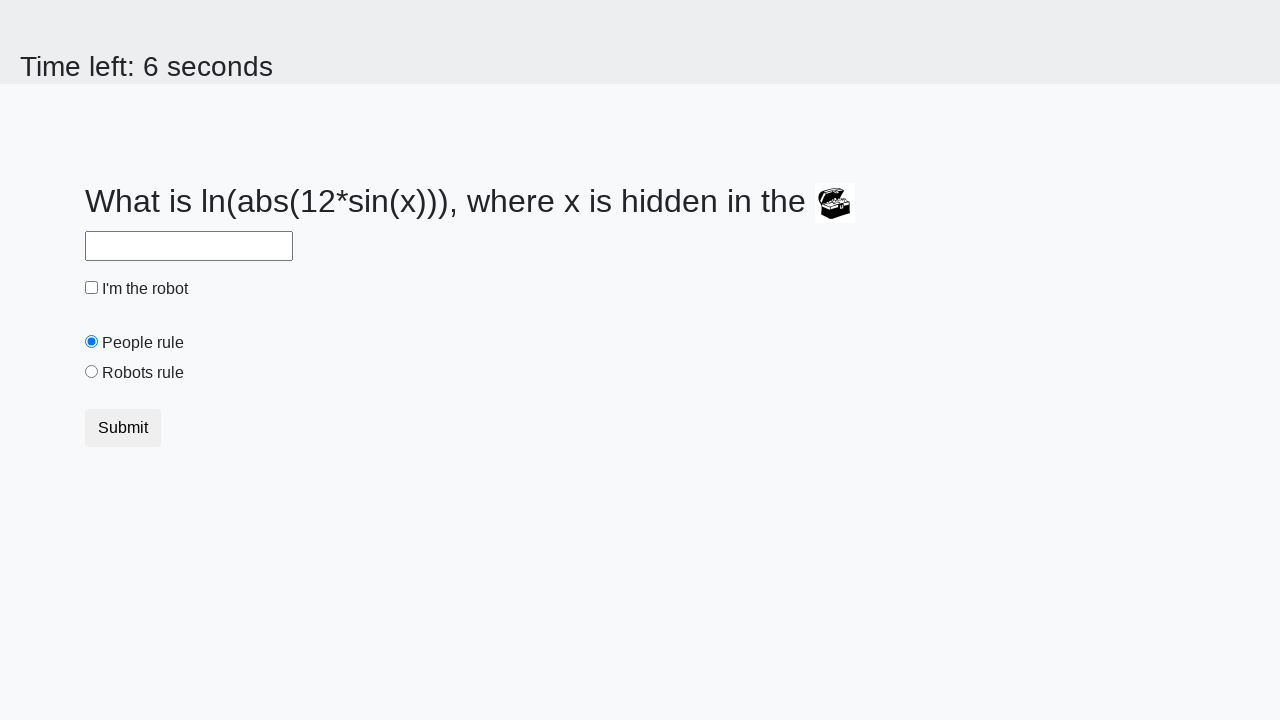

Calculated mathematical result using formula: log(|12*sin(x)|)
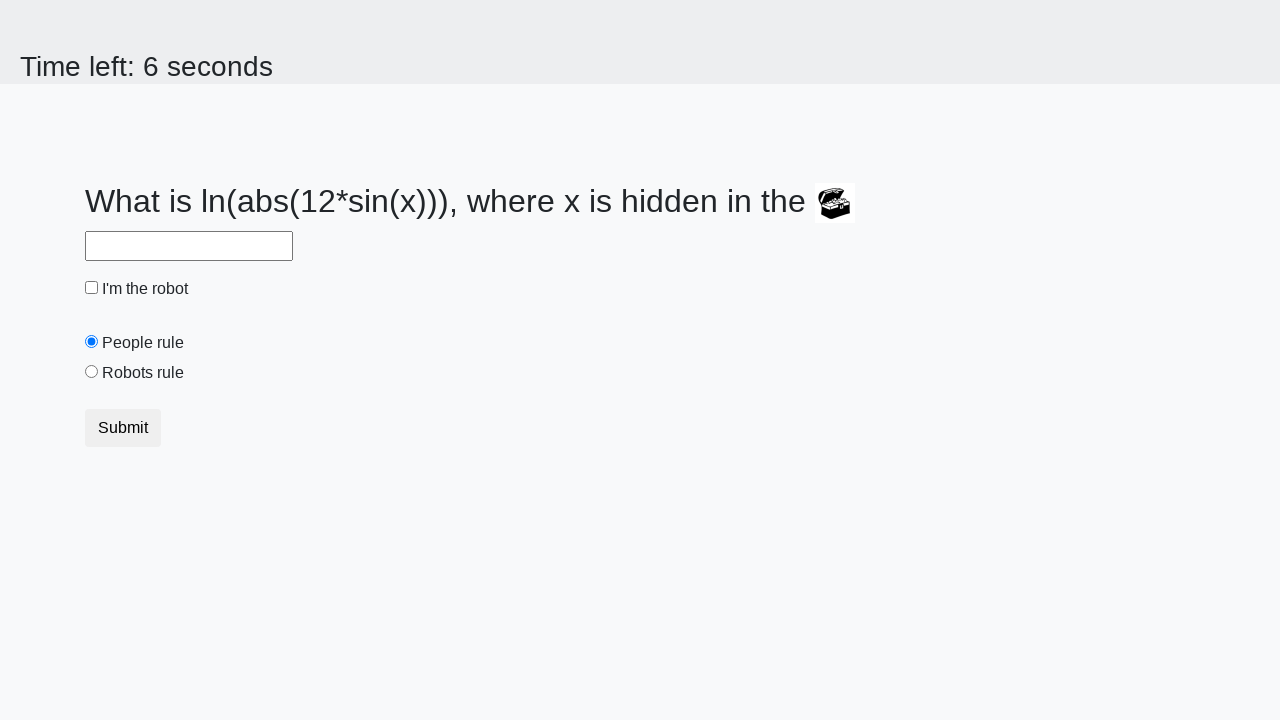

Filled answer field with calculated value on #answer
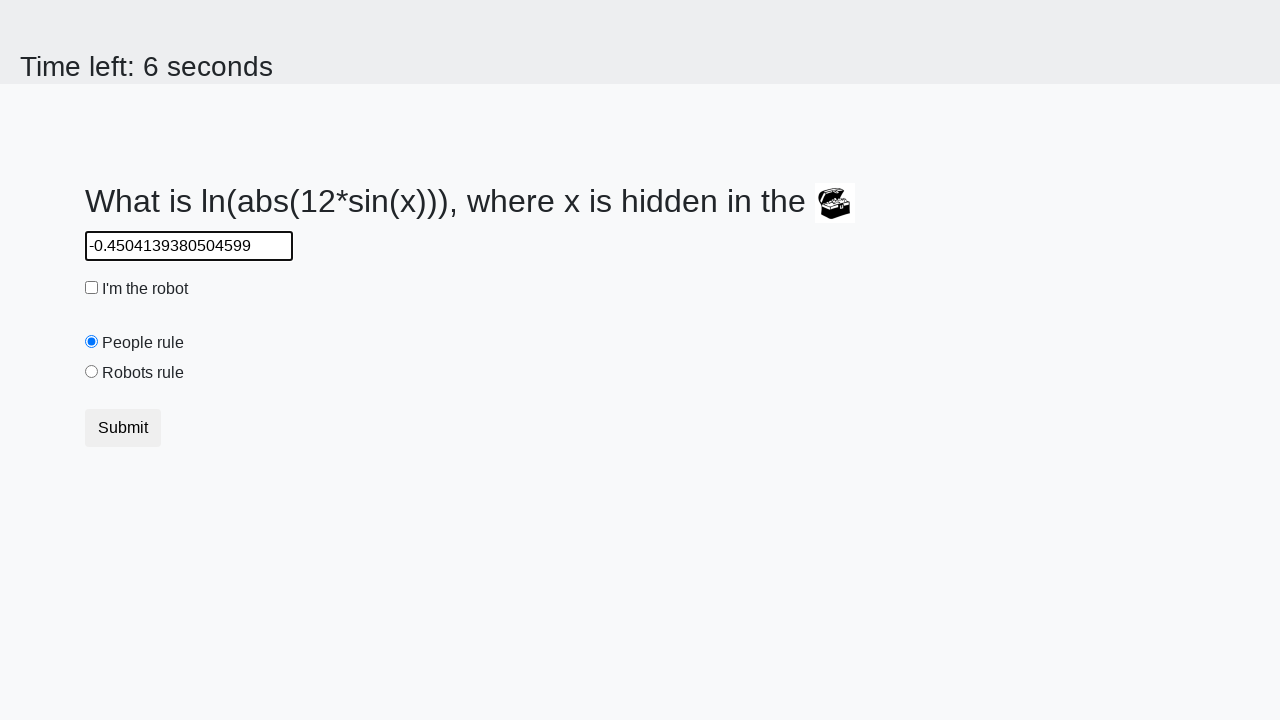

Checked the robot checkbox at (92, 288) on #robotCheckbox
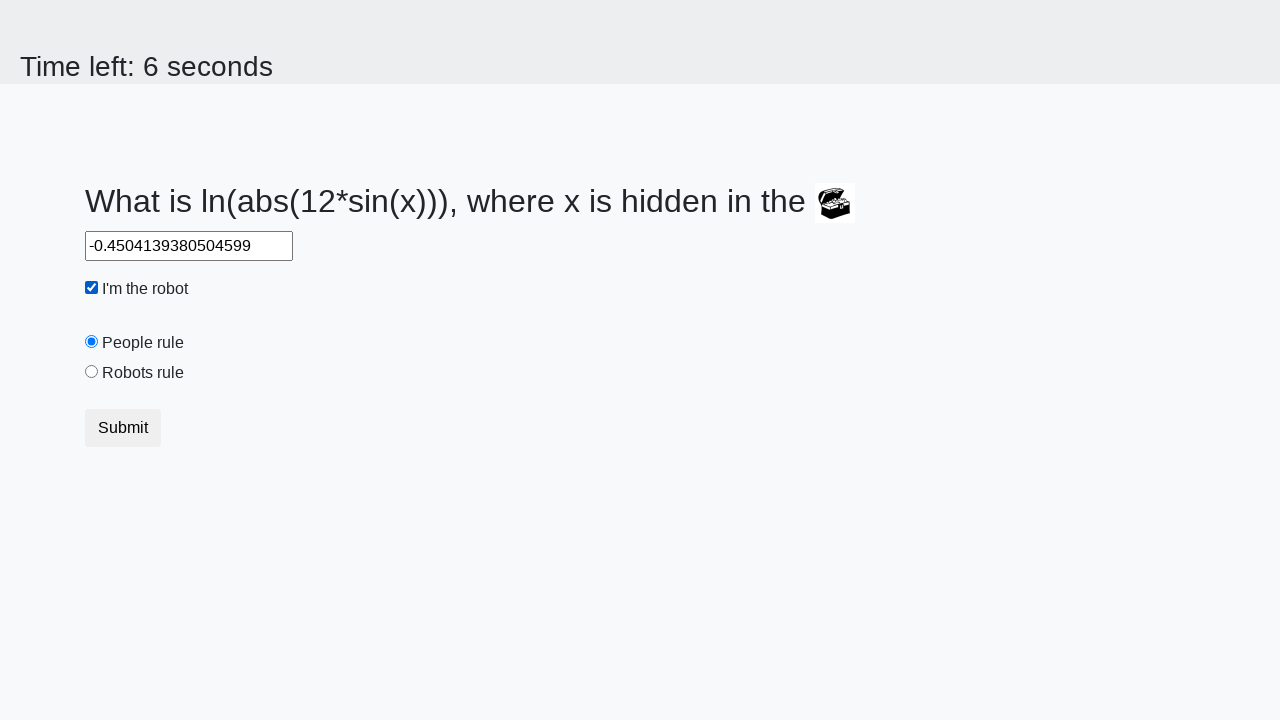

Selected the robots rule radio button at (92, 372) on #robotsRule
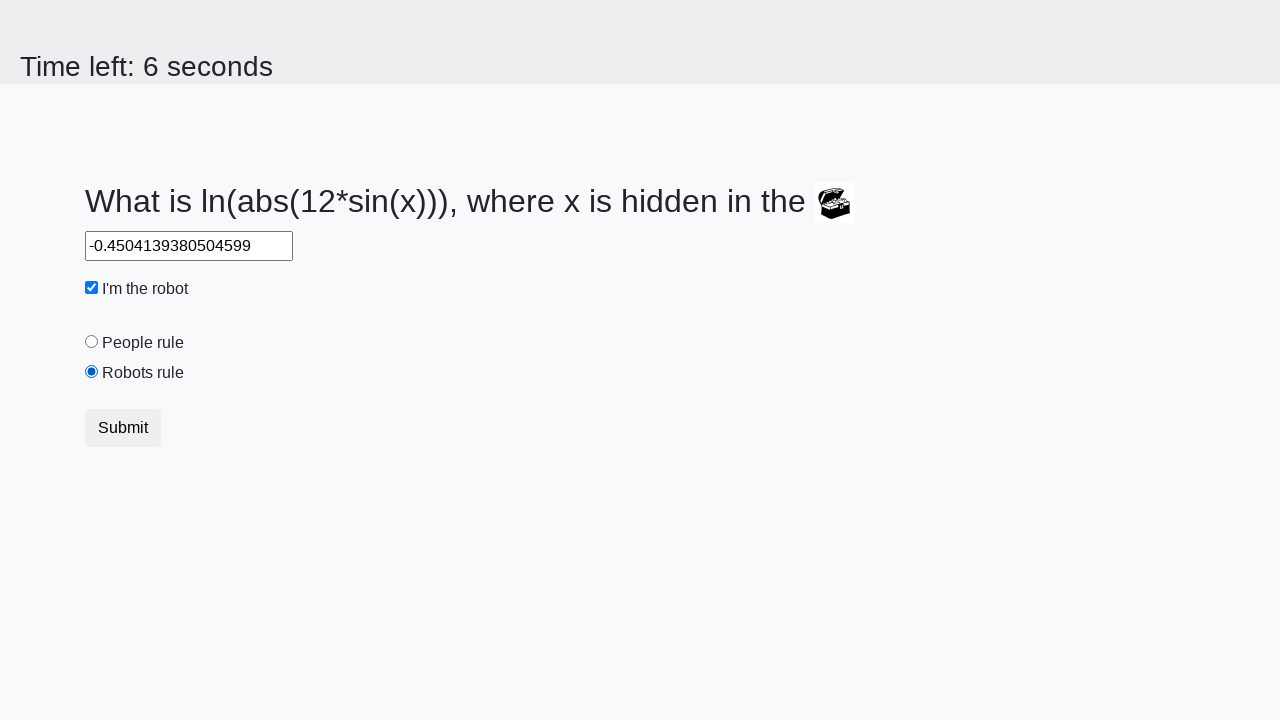

Clicked submit button to complete the form at (123, 428) on .btn
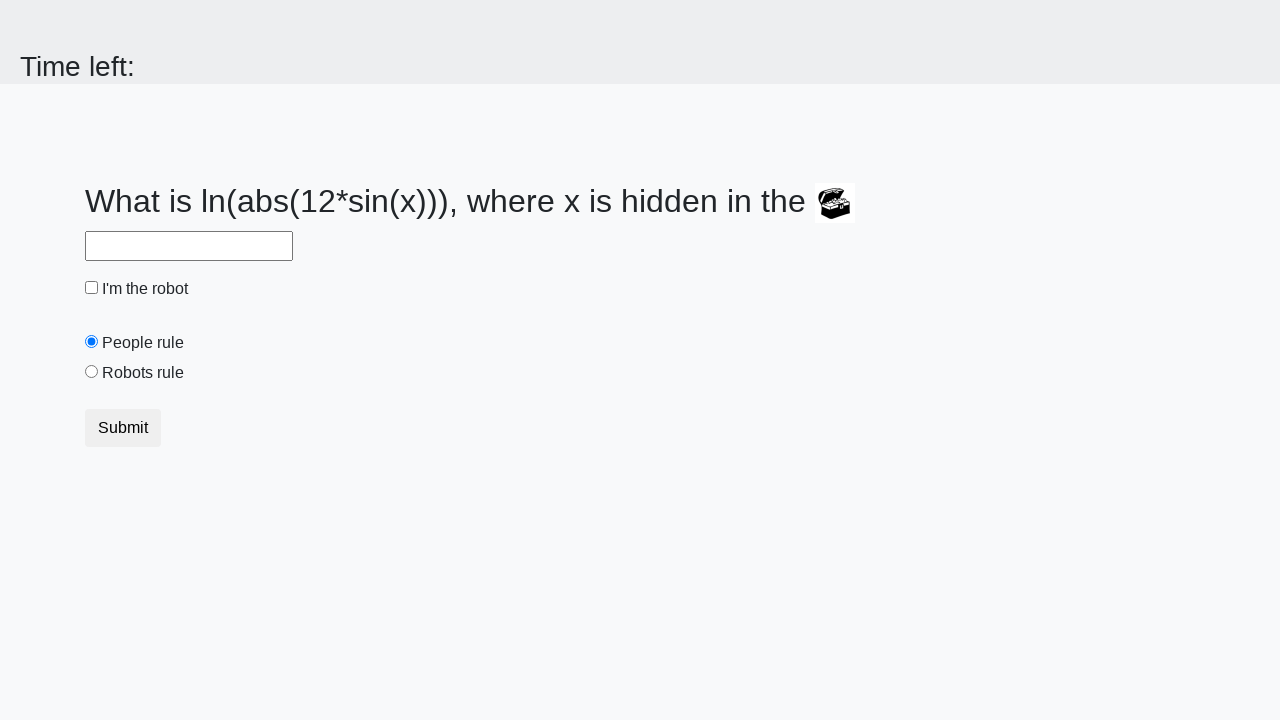

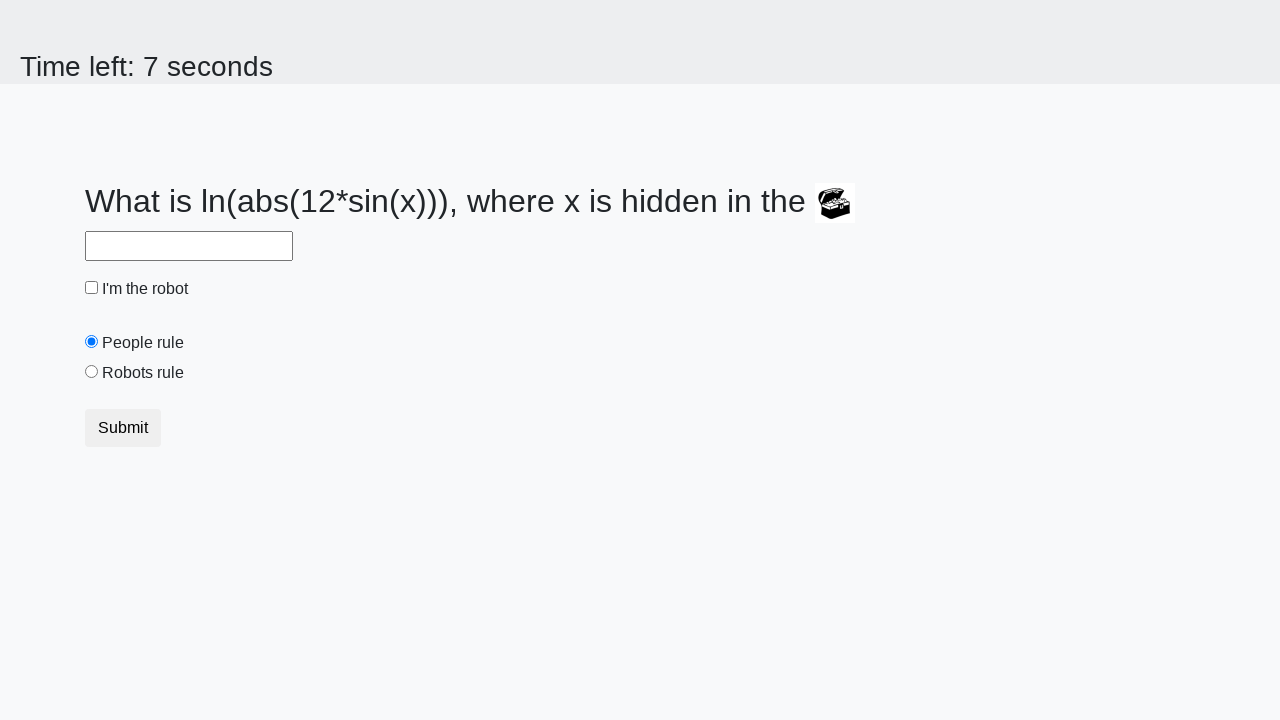